Tests the e-commerce flow on an Angular demo app by browsing products, selecting the Selenium product, and adding it to the cart.

Starting URL: https://rahulshettyacademy.com/angularAppdemo/

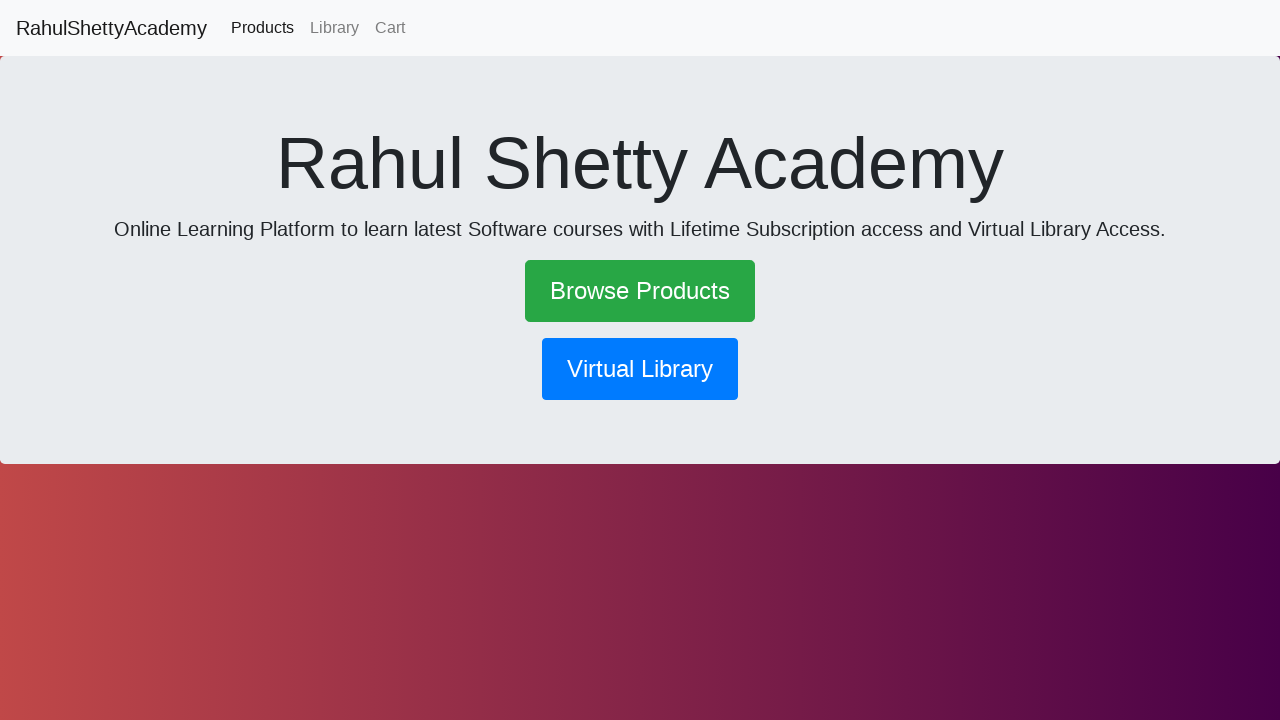

Clicked 'Browse Products' link at (640, 291) on text=Browse Products
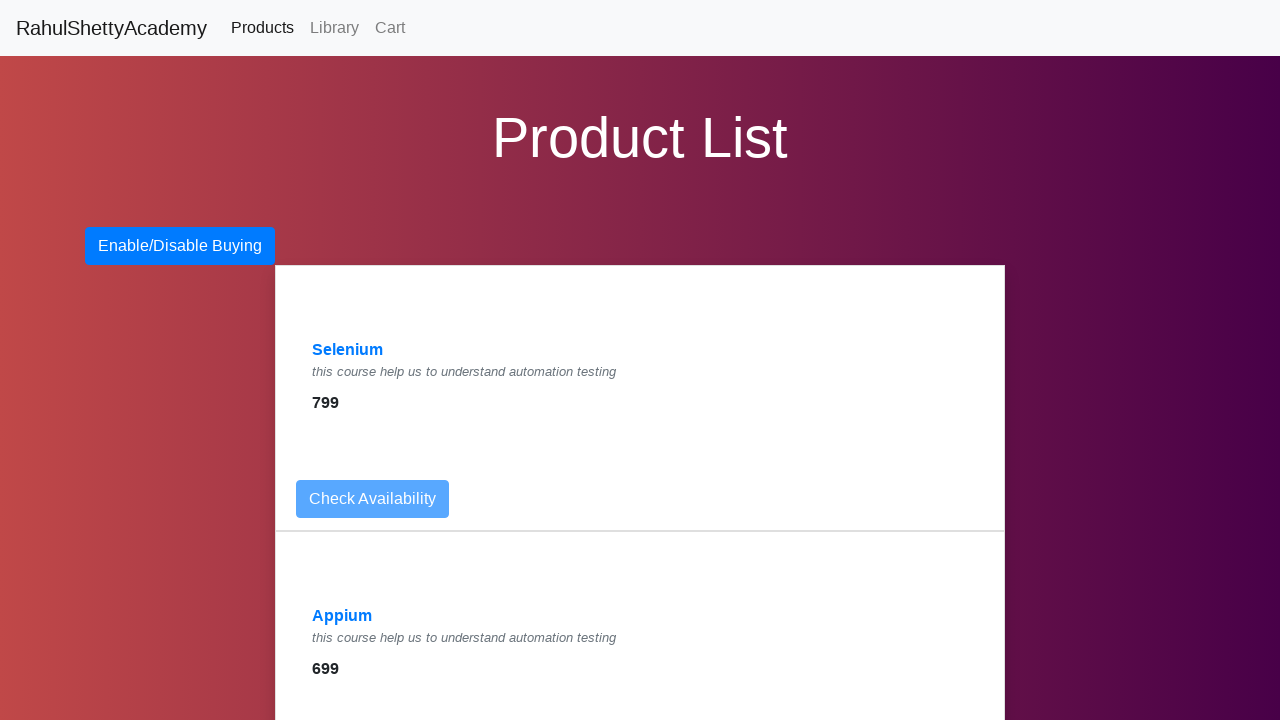

Clicked 'Selenium' product at (348, 350) on text=Selenium
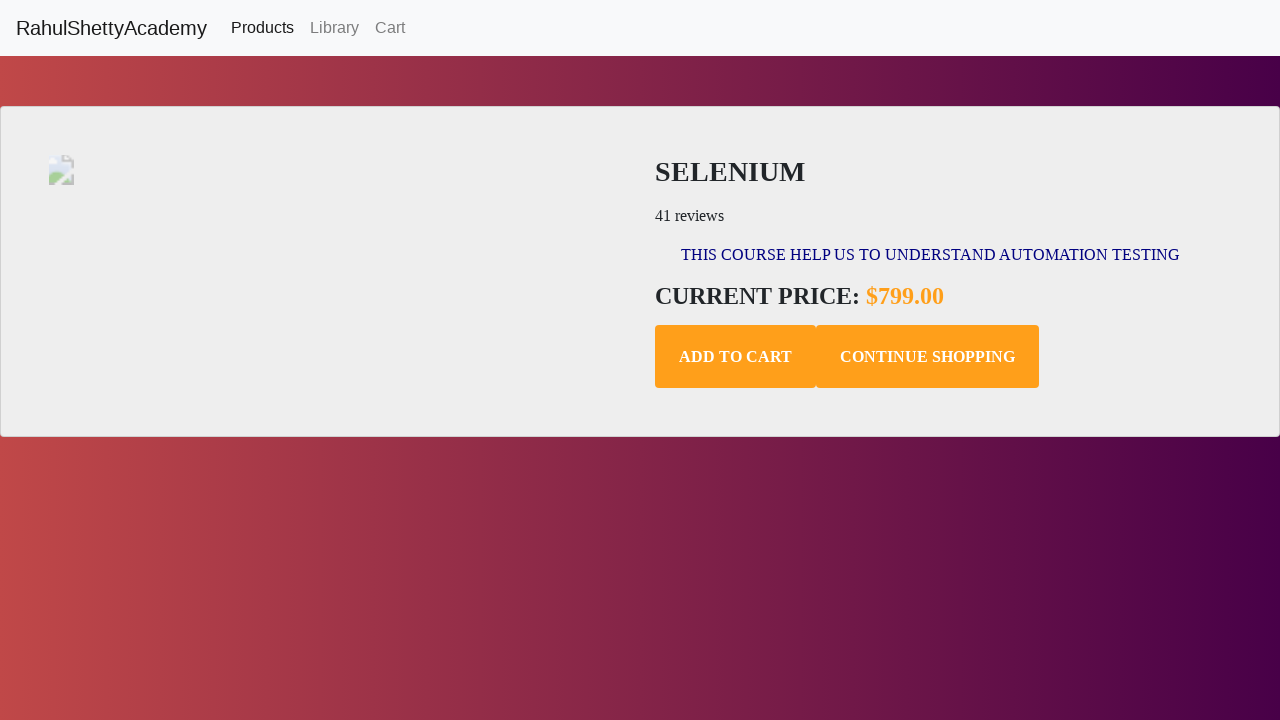

Clicked 'Add to Cart' button at (736, 357) on .add-to-cart
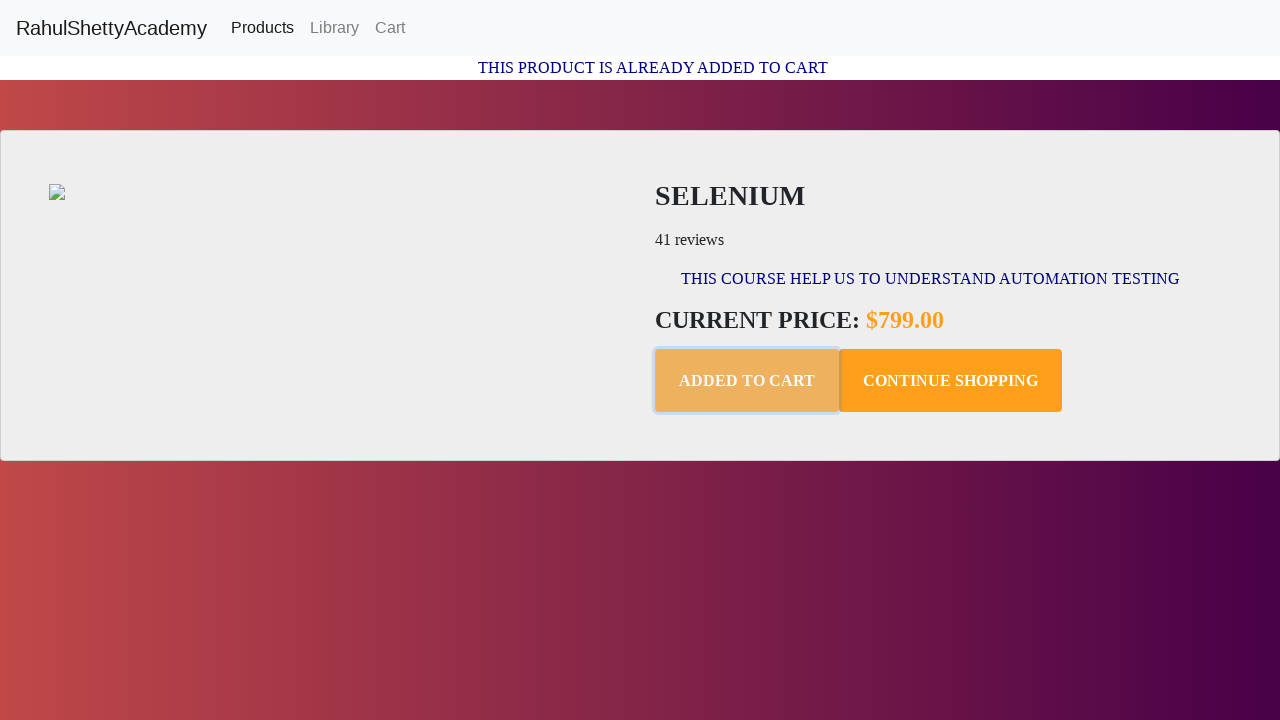

Confirmation message appeared after adding to cart
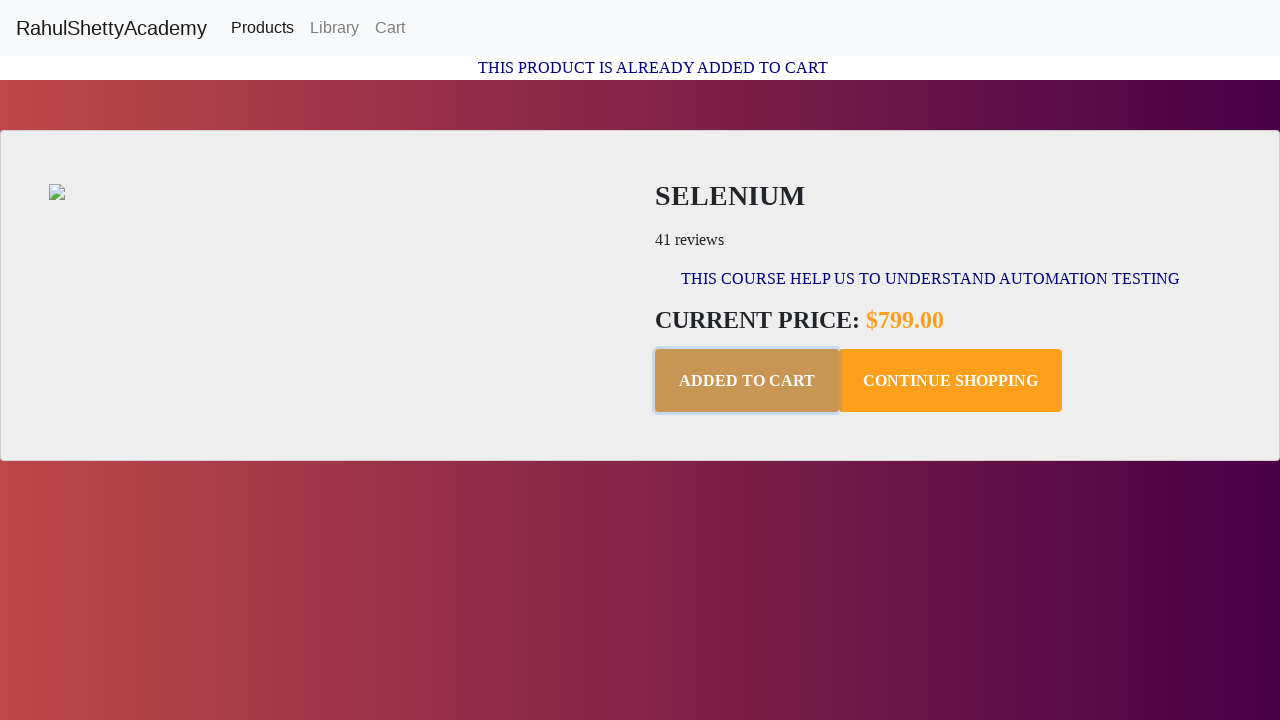

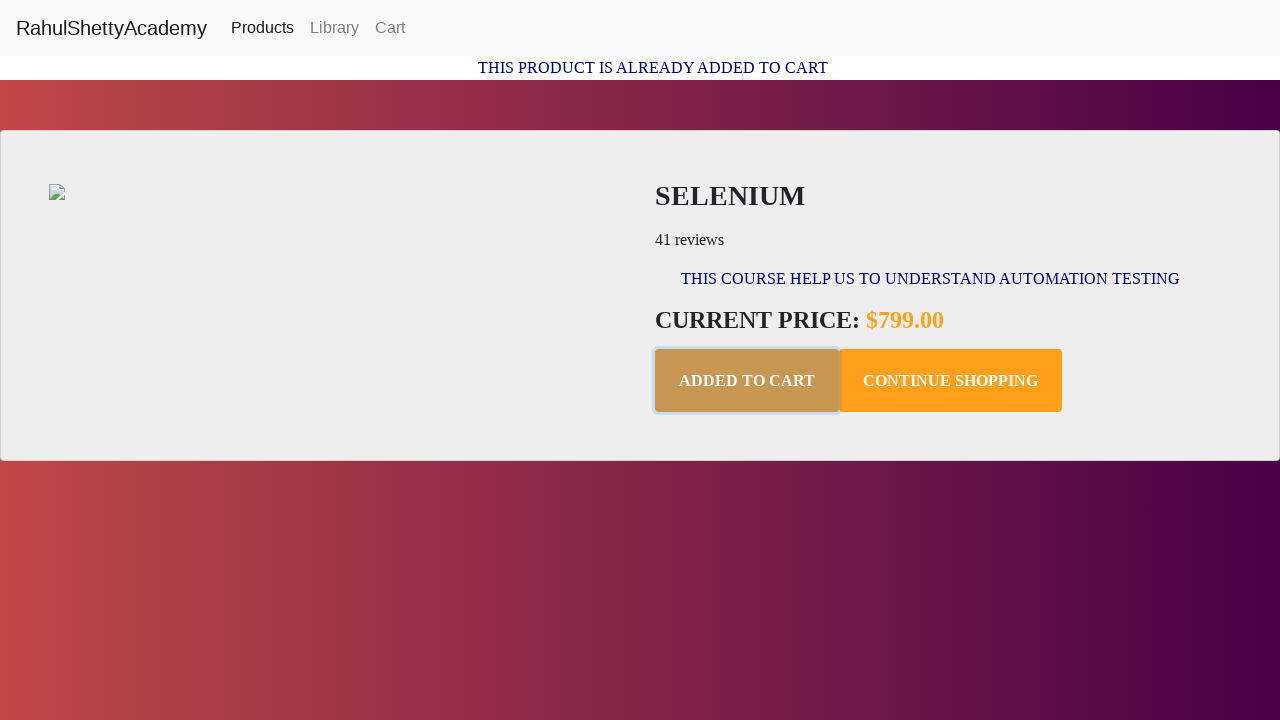